Navigates to an events calendar page and clicks on a specific date to view events for that day, demonstrating calendar interaction functionality.

Starting URL: https://thesanddollarlv.com/lounge/

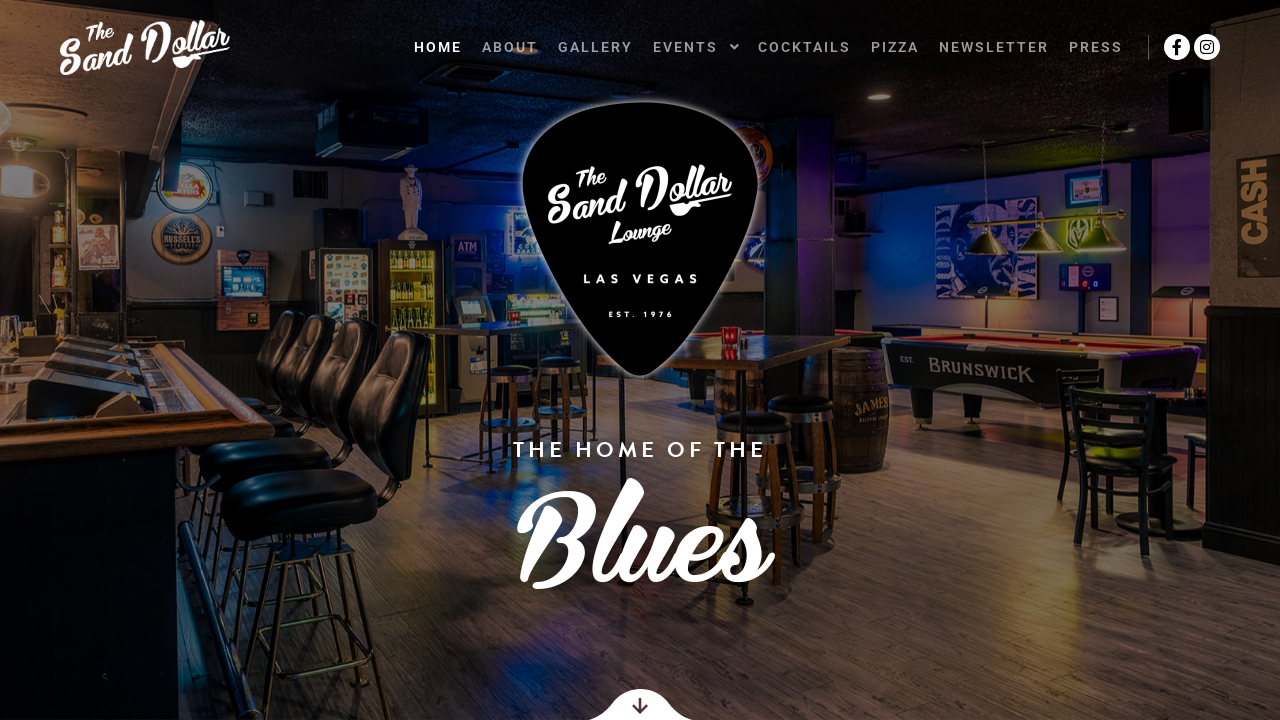

Waited for calendar to load
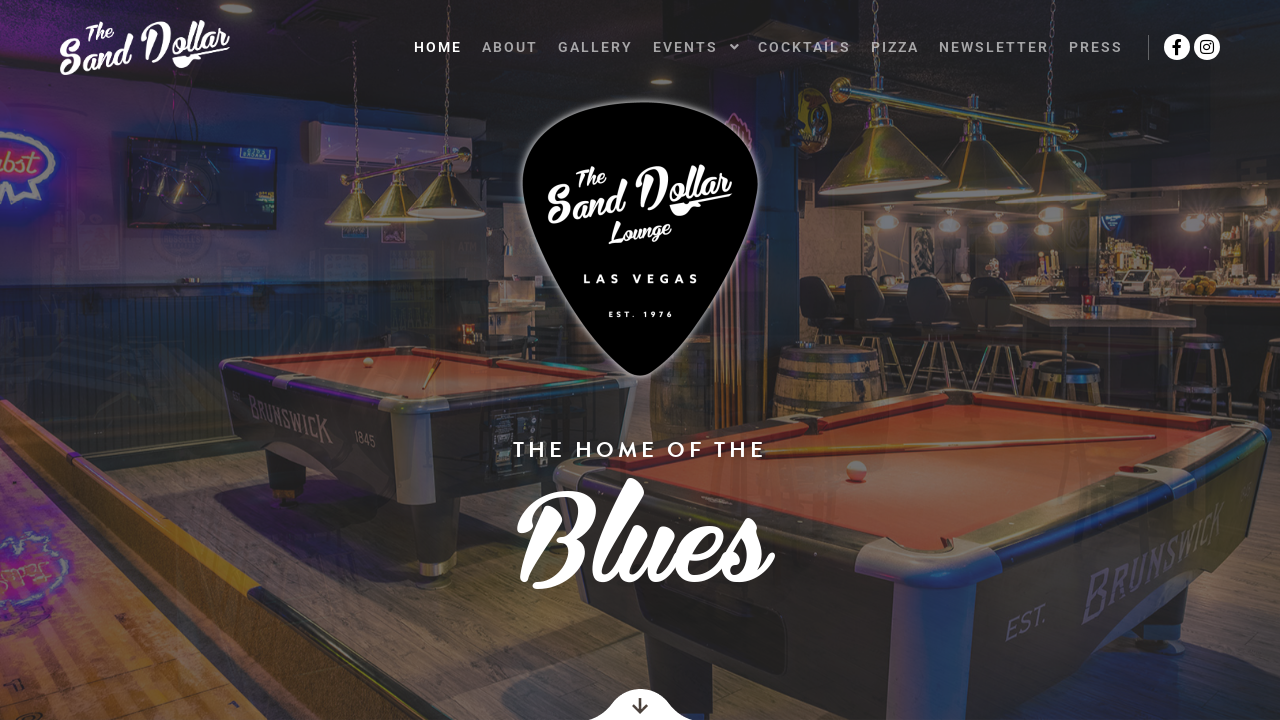

Date was not clickable or no events found for the target date on .mec-calendar-day[data-day='2026-03-05']
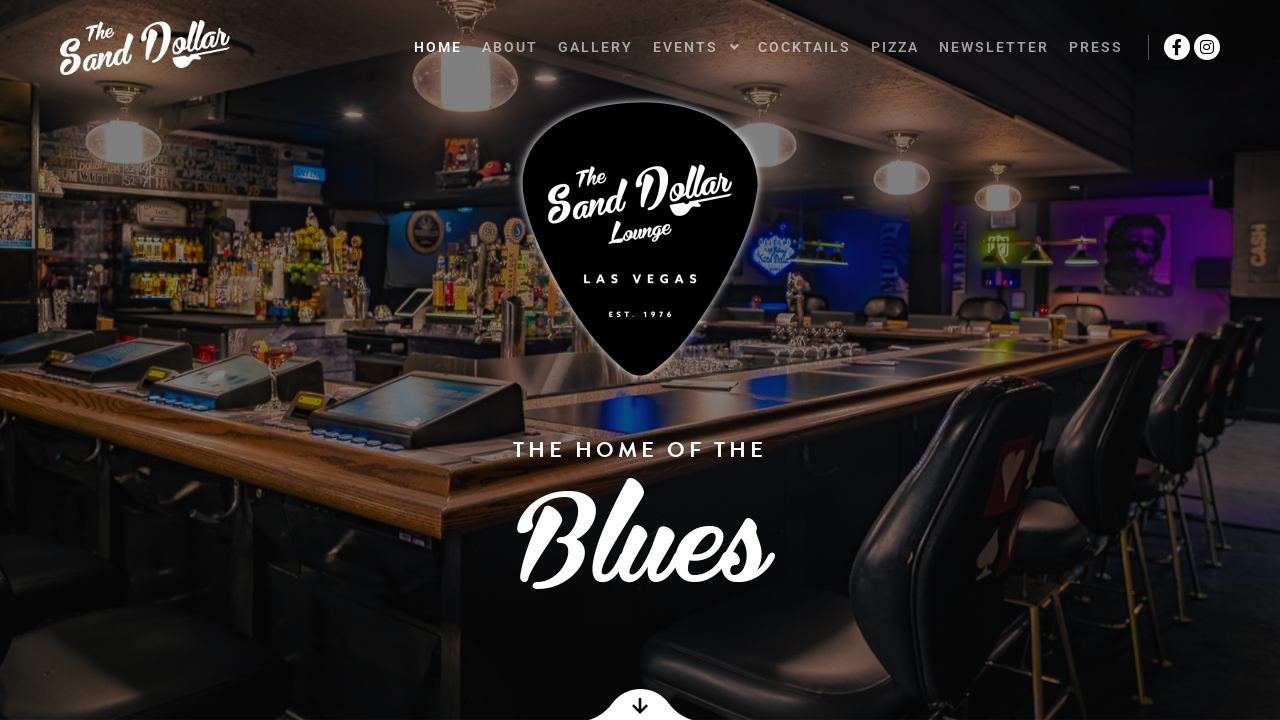

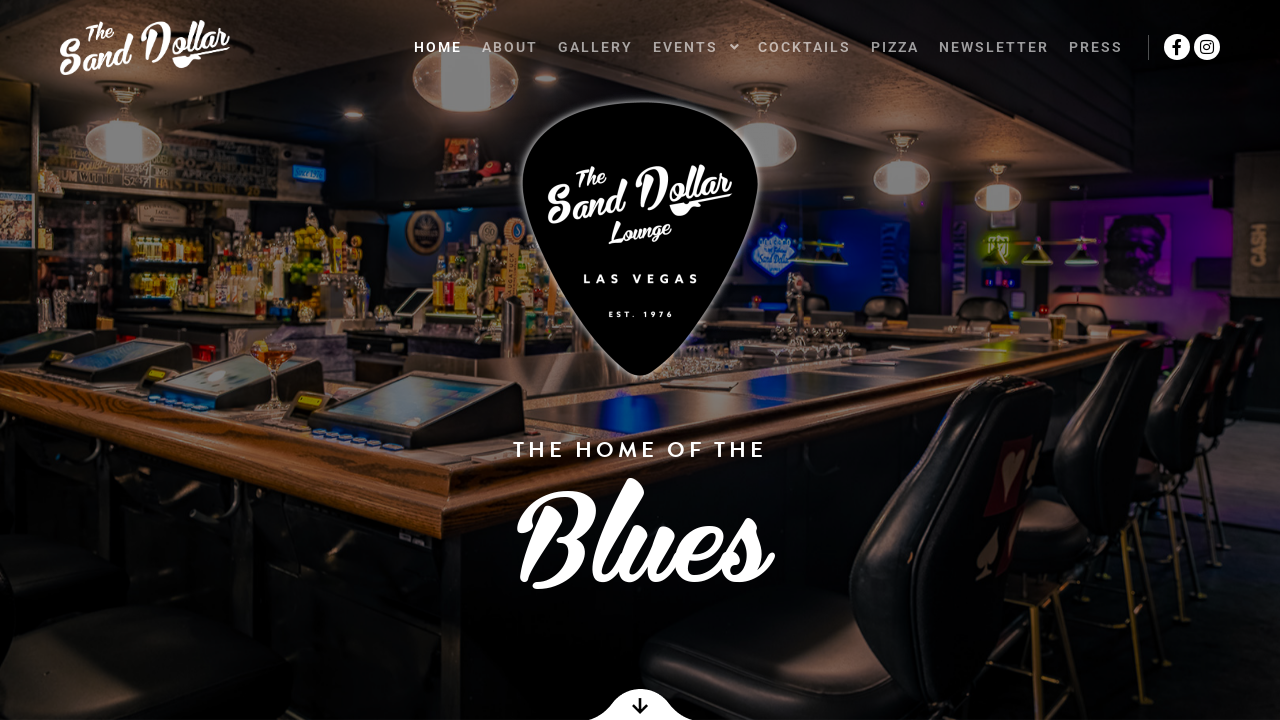